Tests that whitespace is trimmed from edited todo text

Starting URL: https://demo.playwright.dev/todomvc

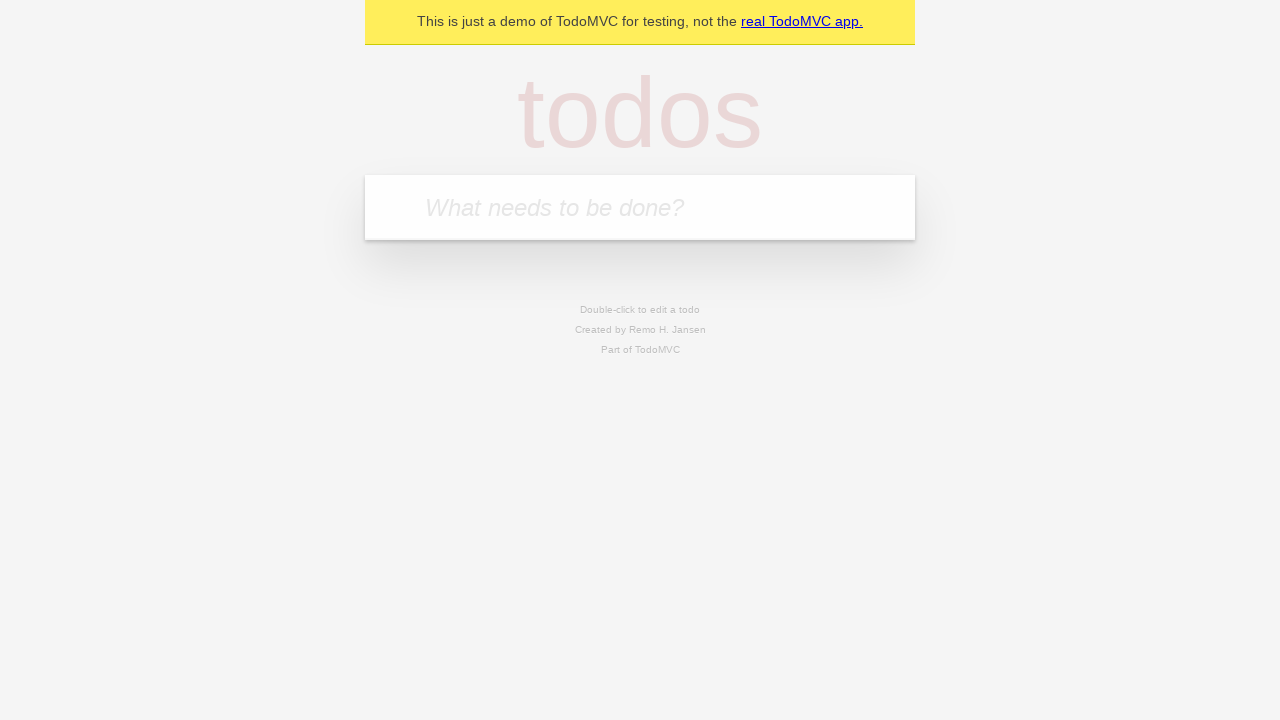

Filled new todo input with 'buy some cheese' on internal:attr=[placeholder="What needs to be done?"i]
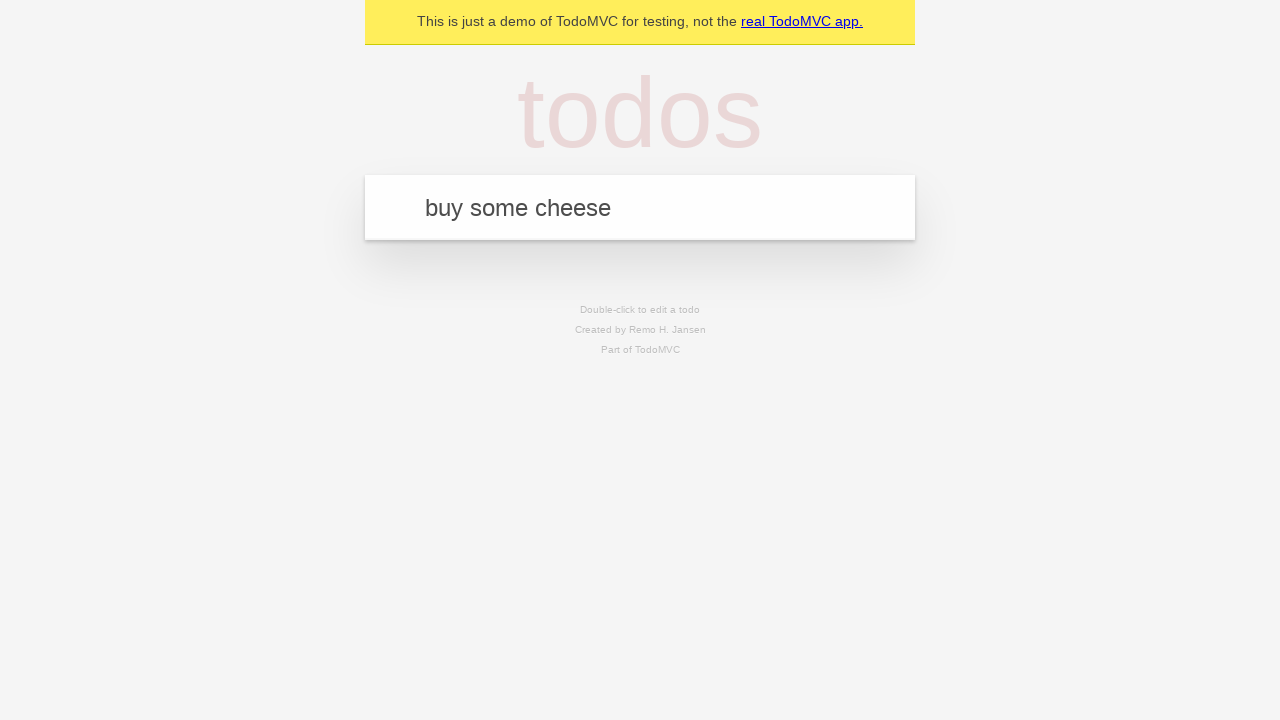

Pressed Enter to create todo 'buy some cheese' on internal:attr=[placeholder="What needs to be done?"i]
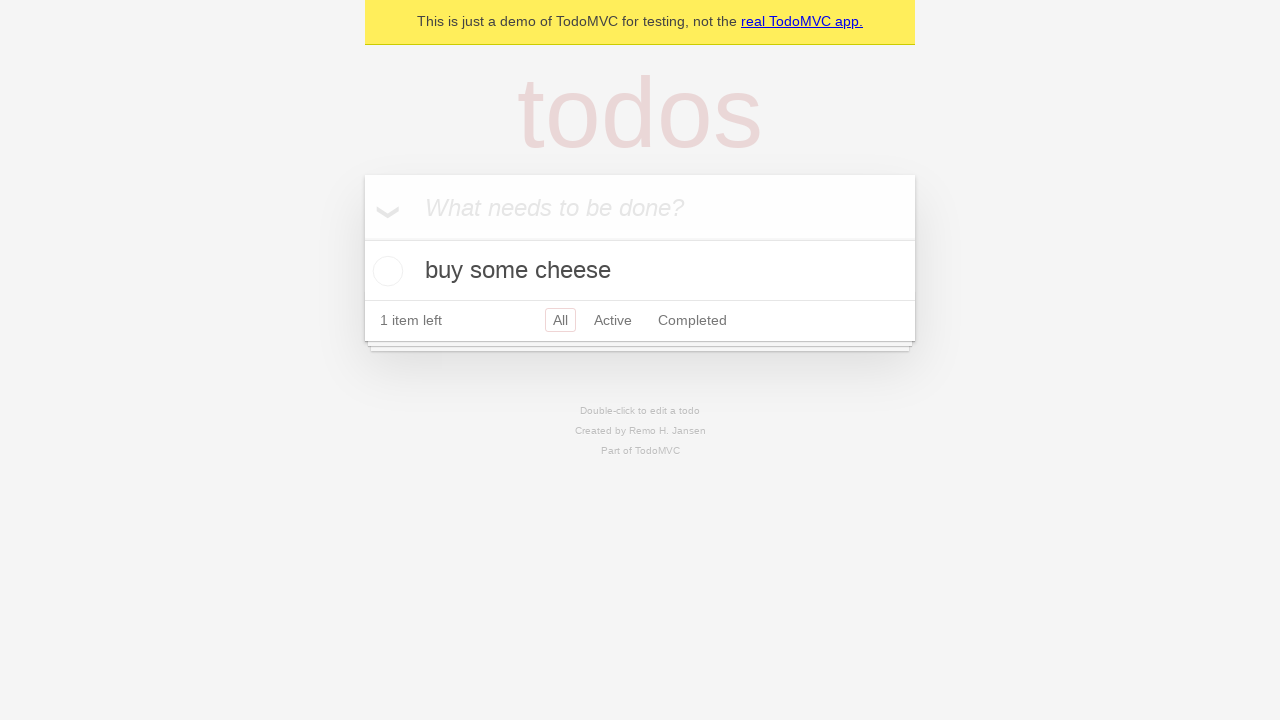

Filled new todo input with 'feed the cat' on internal:attr=[placeholder="What needs to be done?"i]
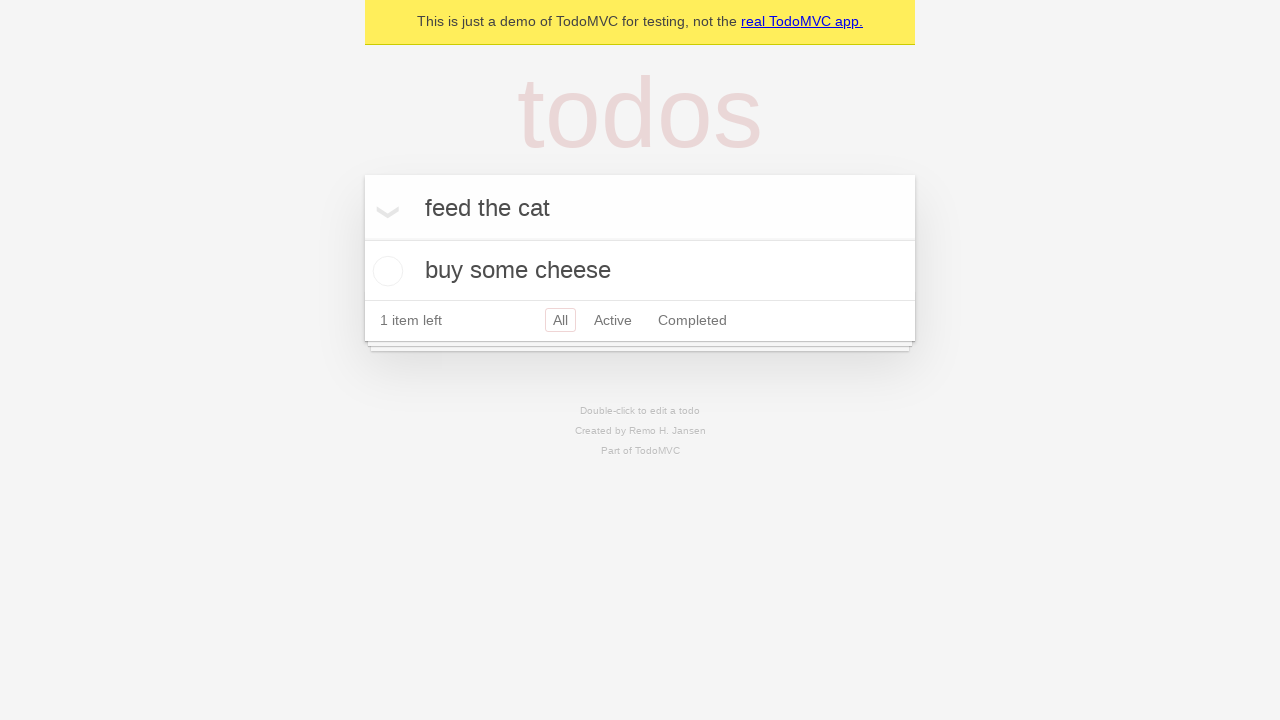

Pressed Enter to create todo 'feed the cat' on internal:attr=[placeholder="What needs to be done?"i]
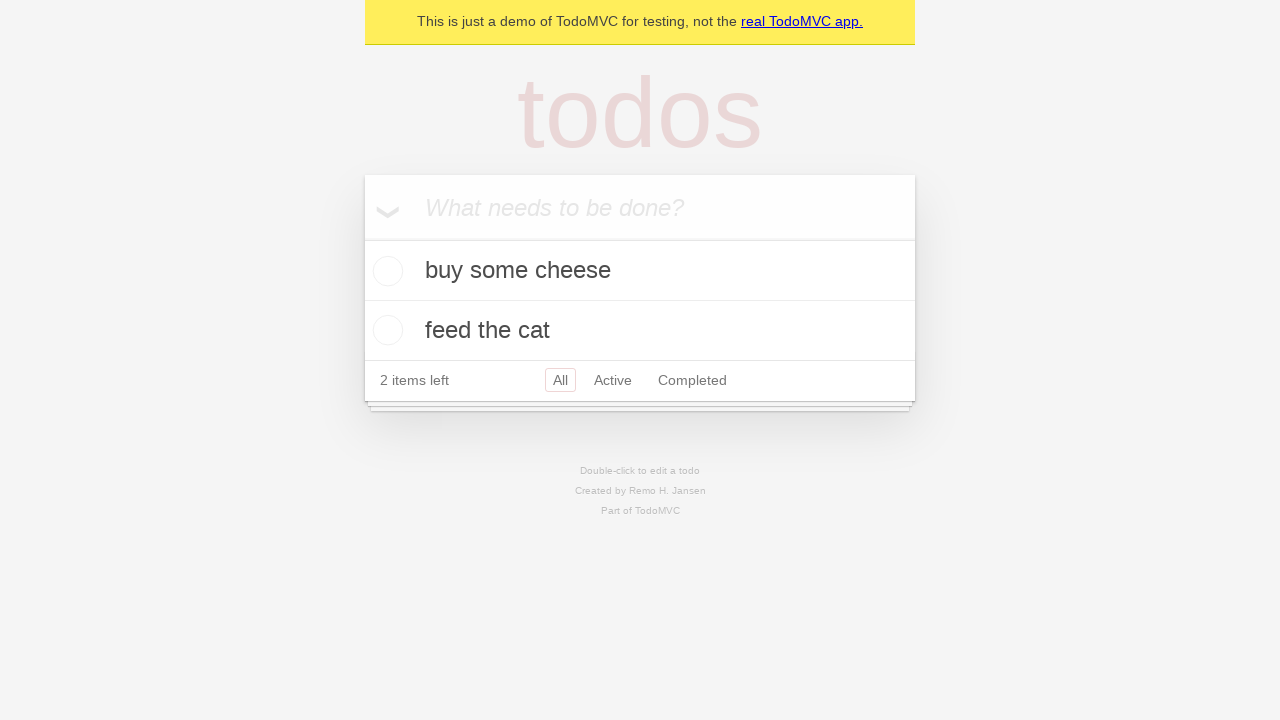

Filled new todo input with 'book a doctors appointment' on internal:attr=[placeholder="What needs to be done?"i]
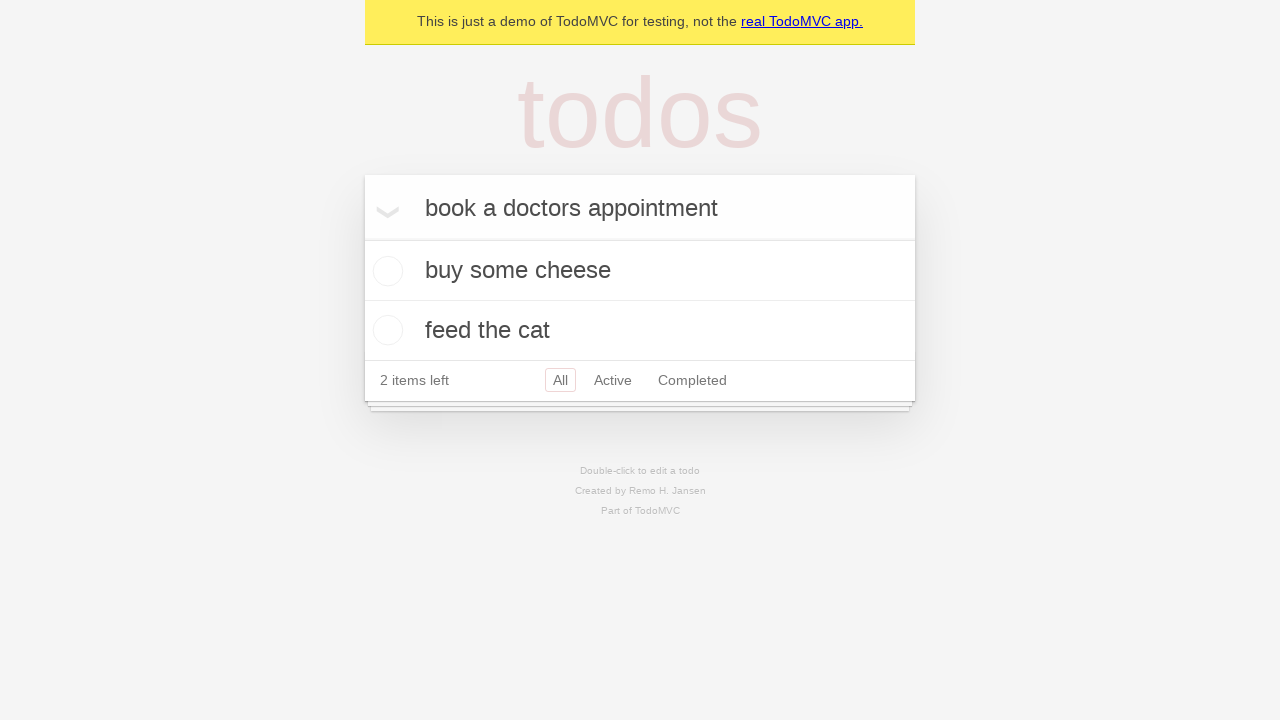

Pressed Enter to create todo 'book a doctors appointment' on internal:attr=[placeholder="What needs to be done?"i]
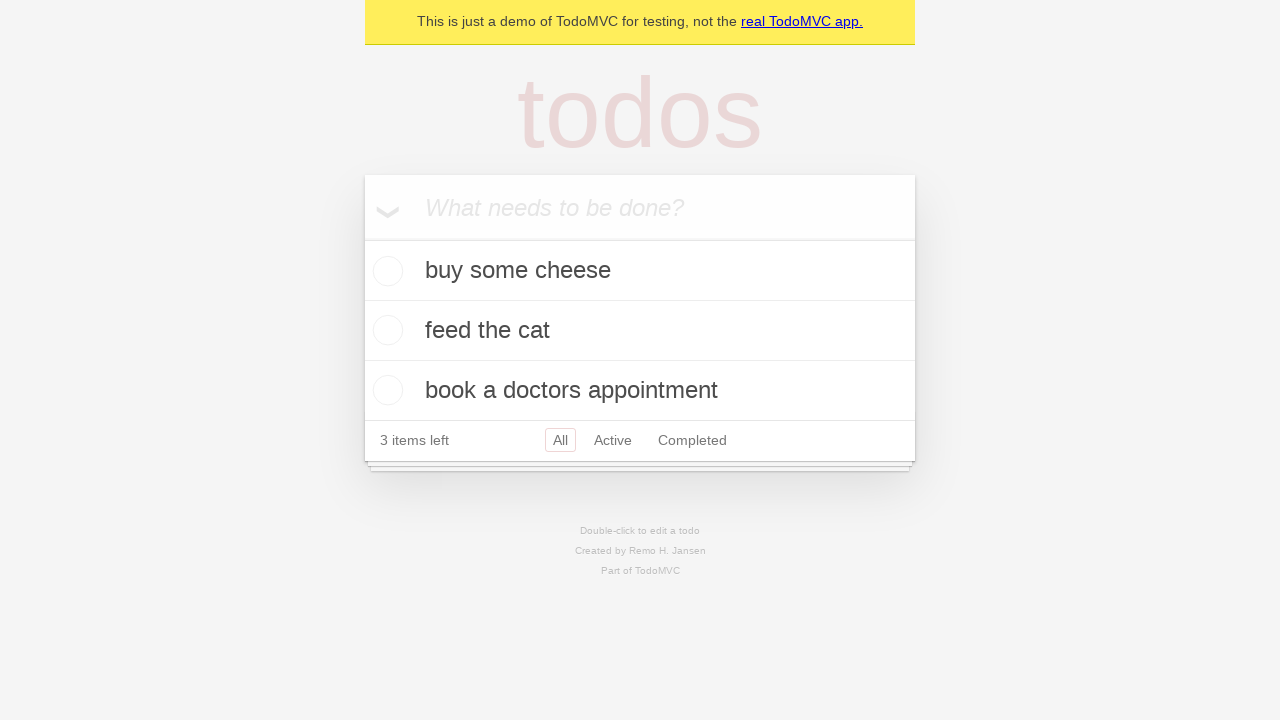

Waited for all 3 todos to be created
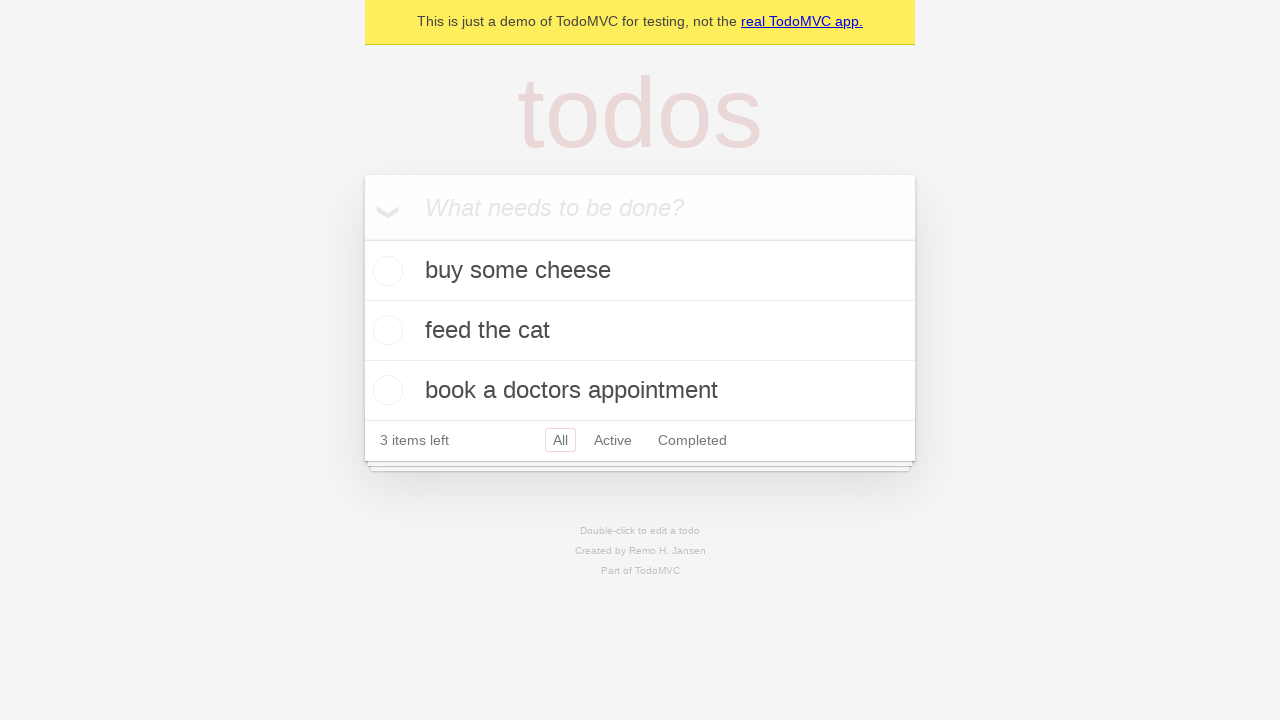

Double-clicked second todo item to enter edit mode at (640, 331) on [data-testid='todo-item'] >> nth=1
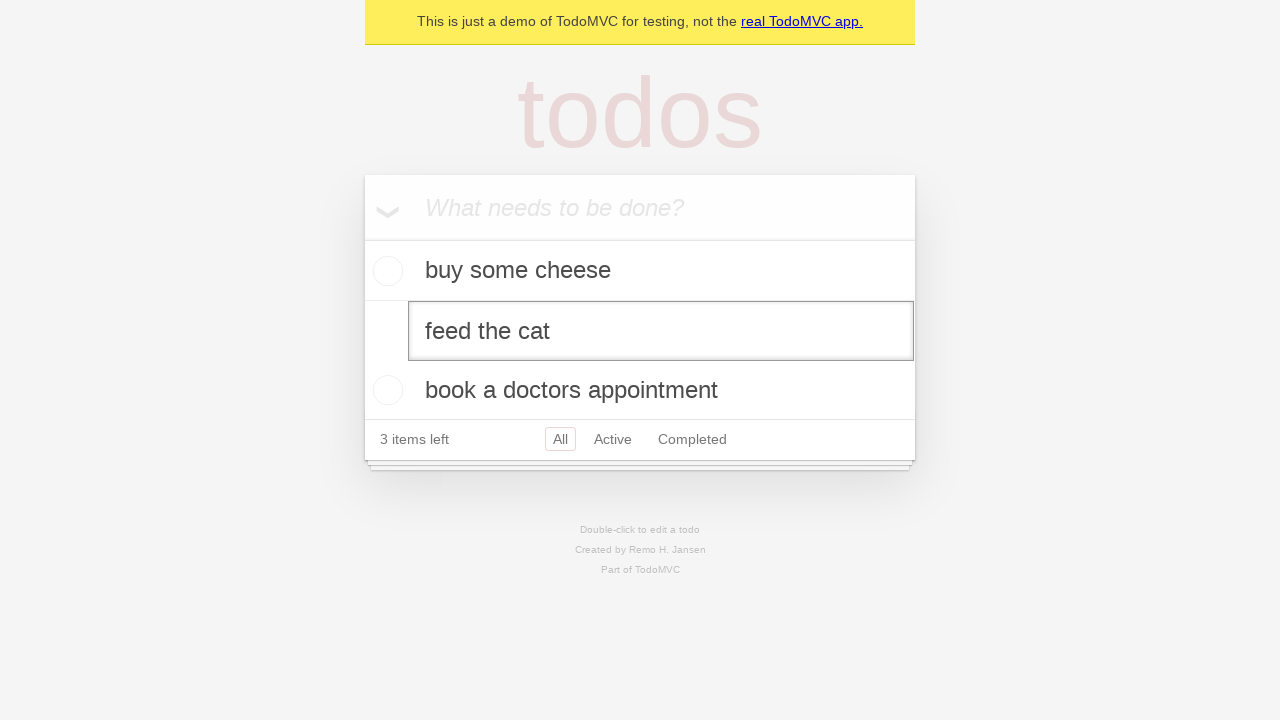

Filled edit field with text containing leading and trailing whitespace on [data-testid='todo-item'] >> nth=1 >> internal:role=textbox[name="Edit"i]
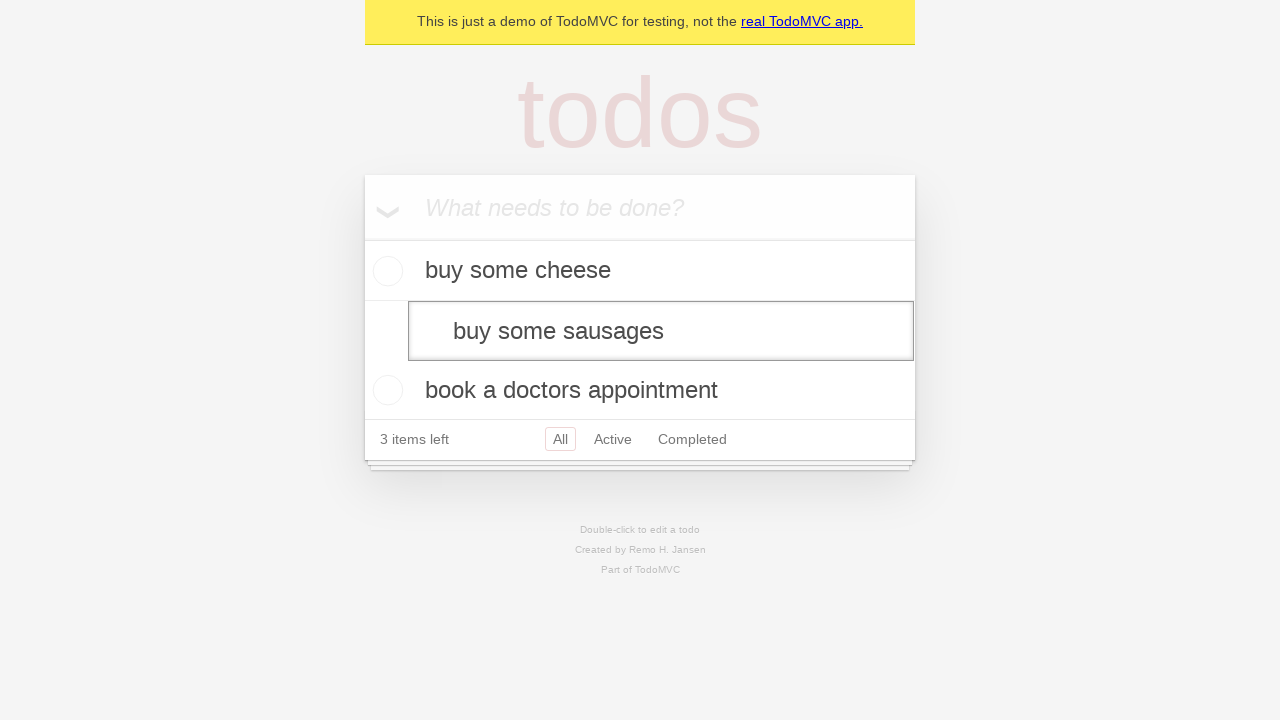

Pressed Enter to confirm edit and verify whitespace is trimmed on [data-testid='todo-item'] >> nth=1 >> internal:role=textbox[name="Edit"i]
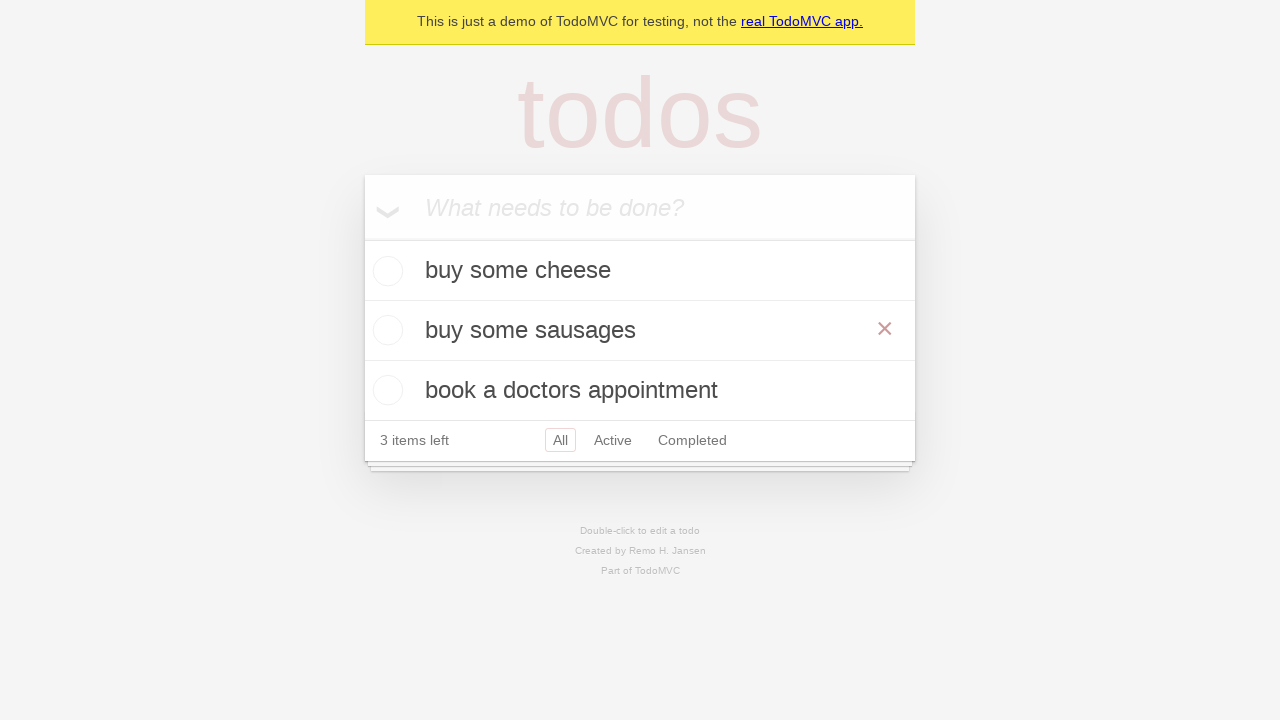

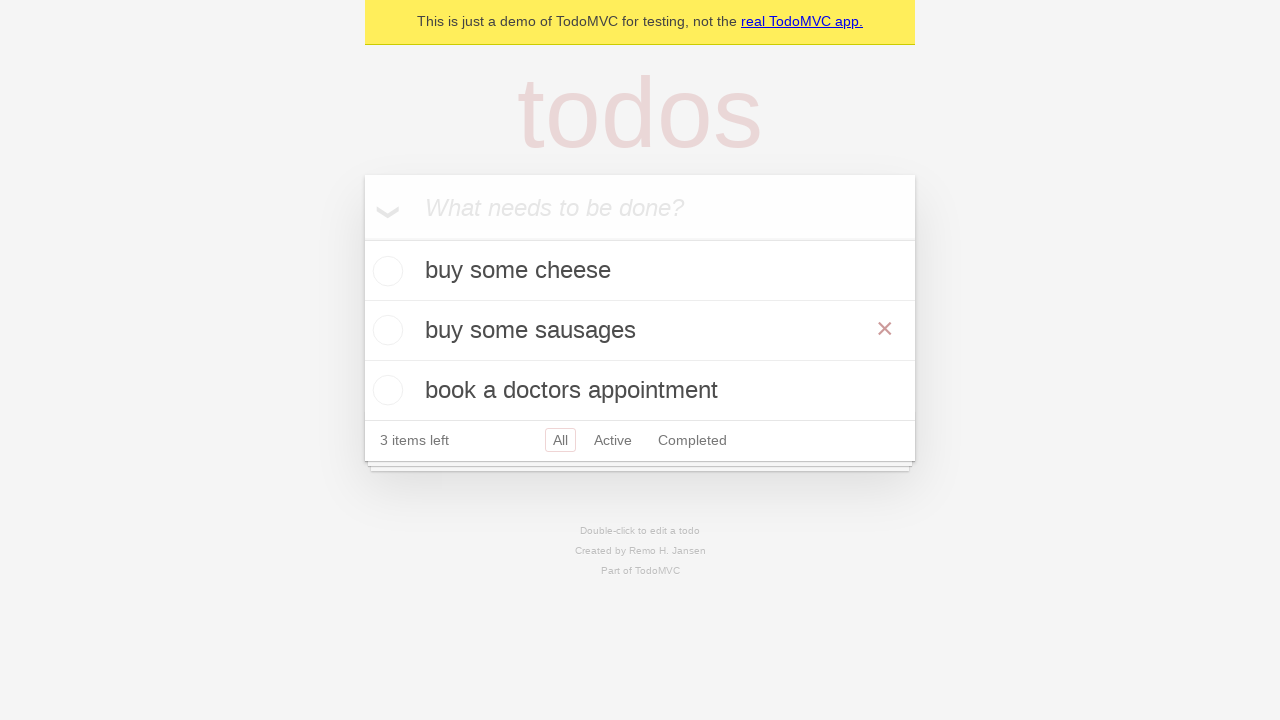